Tests declined card payment by filling in a card number that triggers decline and verifying the declined status

Starting URL: https://sandbox.cardpay.com/MI/cardpayment2.html?orderXml=PE9SREVSIFdBTExFVF9JRD0nODI5OScgT1JERVJfTlVNQkVSPSc0NTgyMTEnIEFNT1VOVD0nMjkxLjg2JyBDVVJSRU5DWT0nRVVSJyAgRU1BSUw9J2N1c3RvbWVyQGV4YW1wbGUuY29tJz4KPEFERFJFU1MgQ09VTlRSWT0nVVNBJyBTVEFURT0nTlknIFpJUD0nMTAwMDEnIENJVFk9J05ZJyBTVFJFRVQ9JzY3NyBTVFJFRVQnIFBIT05FPSc4NzY5OTA5MCcgVFlQRT0nQklMTElORycvPgo8L09SREVSPg==&sha512=998150a2b27484b776a1628bfe7505a9cb430f276dfa35b14315c1c8f03381a90490f6608f0dcff789273e05926cd782e1bb941418a9673f43c47595aa7b8b0d

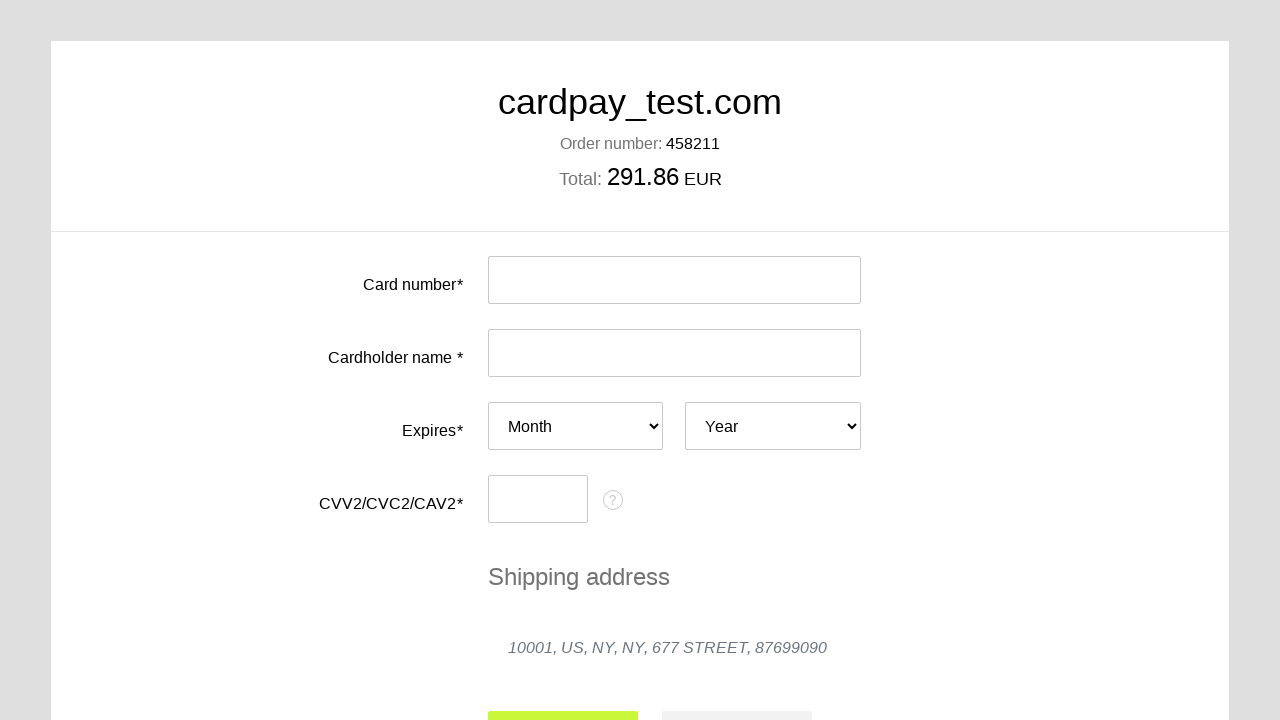

Filled card number field with declined test card number 5555555555554477 on #input-card-number
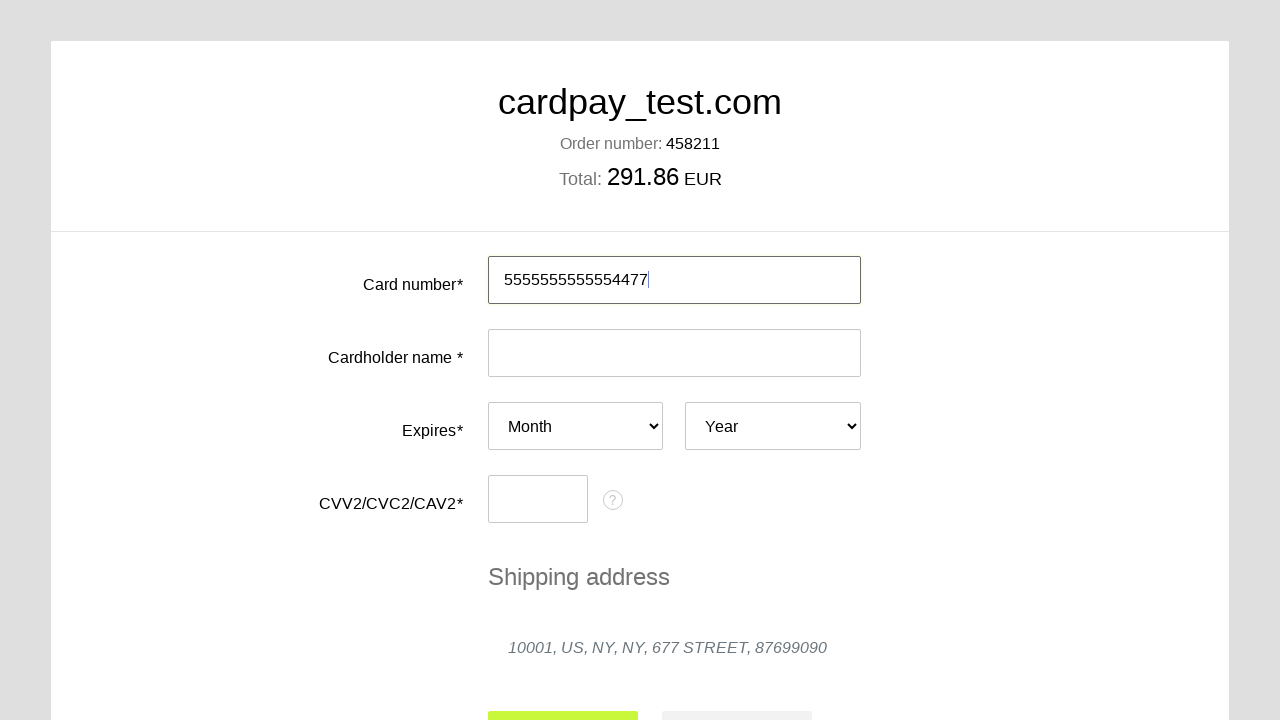

Filled cardholder name field with 'ALEN ROMAC' on #input-card-holder
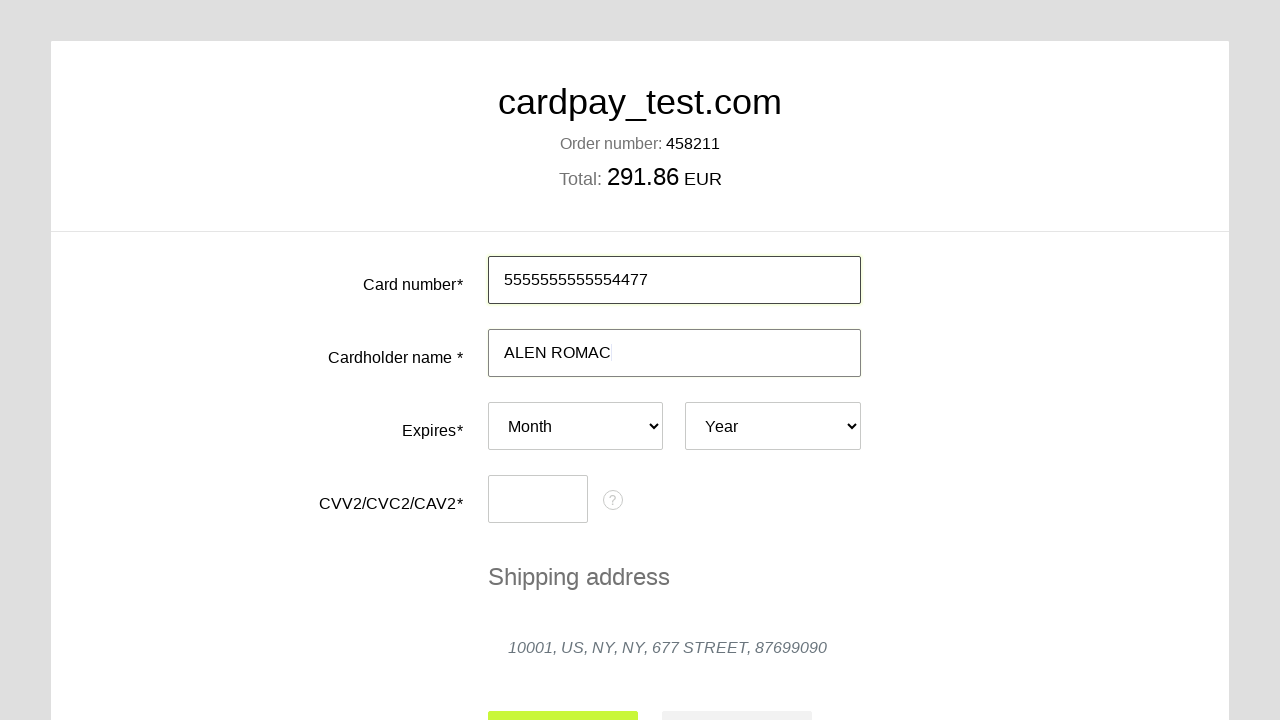

Selected expiry month 10 from dropdown on #card-expires-month
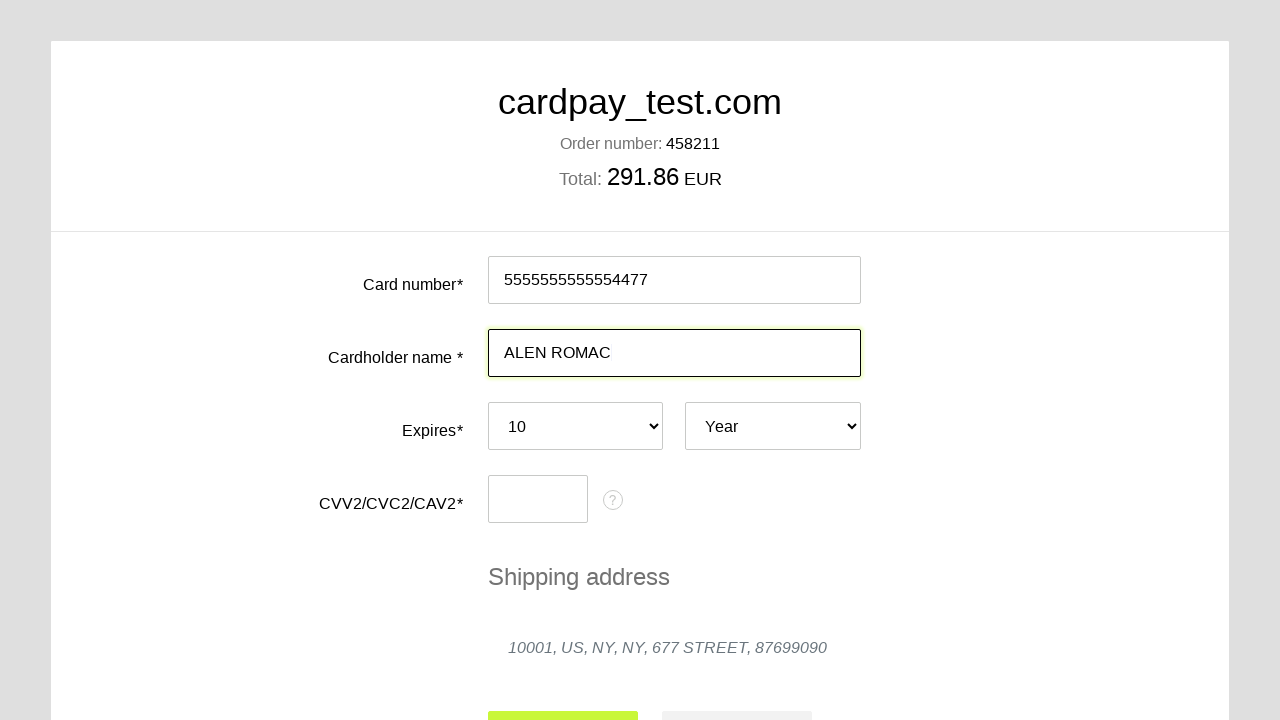

Selected expiry year 2027 from dropdown on #card-expires-year
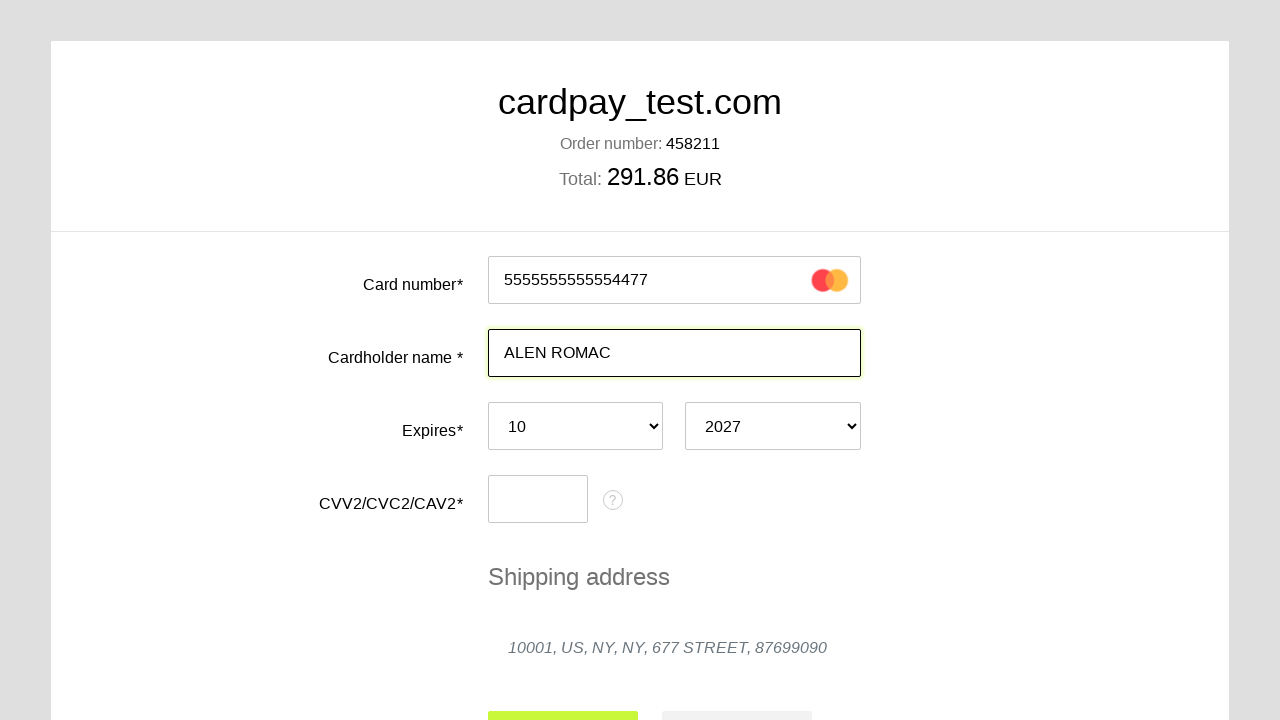

Filled CVC code field with '383' on #input-card-cvc
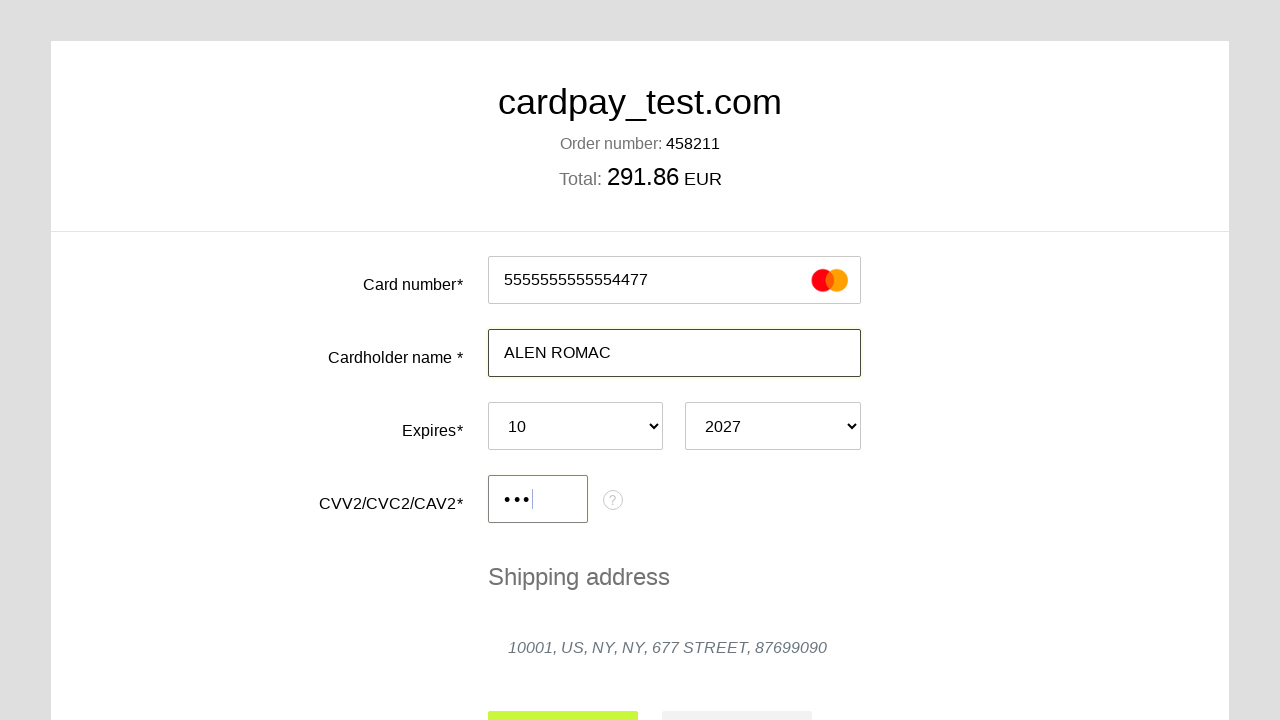

Clicked payment form submit button at (563, 696) on #action-submit
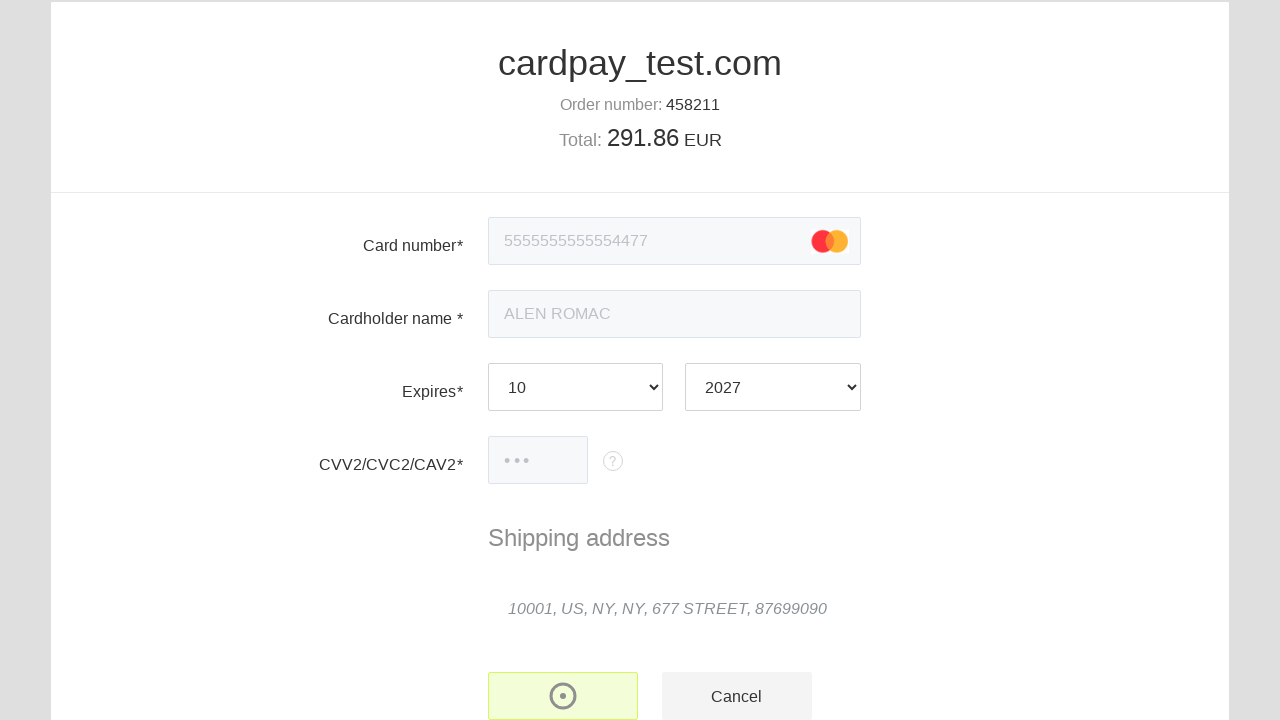

Payment decline status message appeared on page
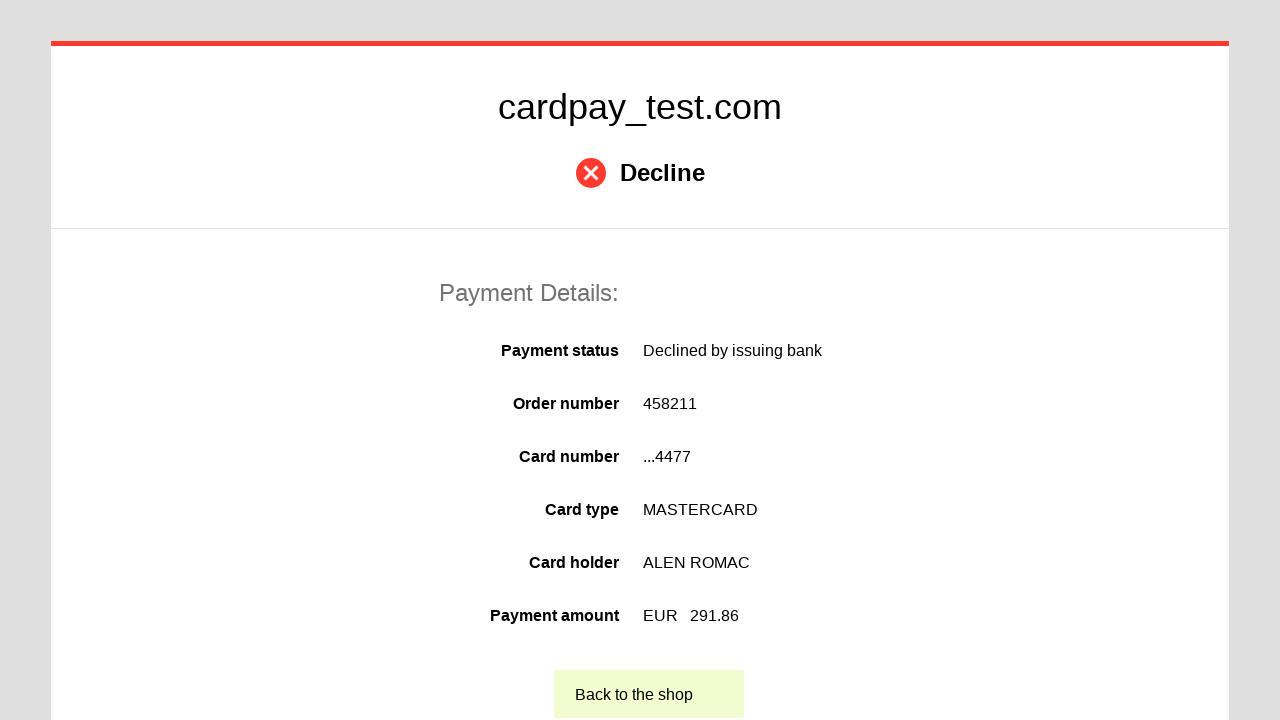

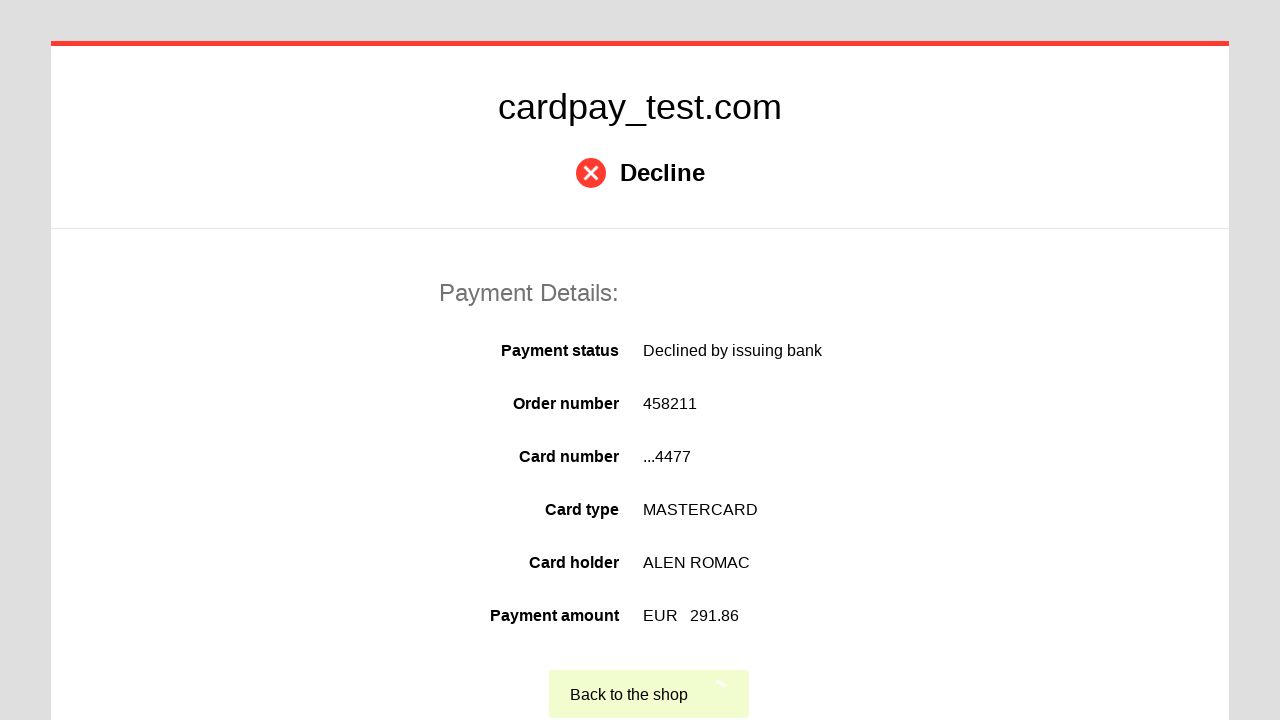